Tests scrolling down to the bottom of the page

Starting URL: https://www.selenium.dev/

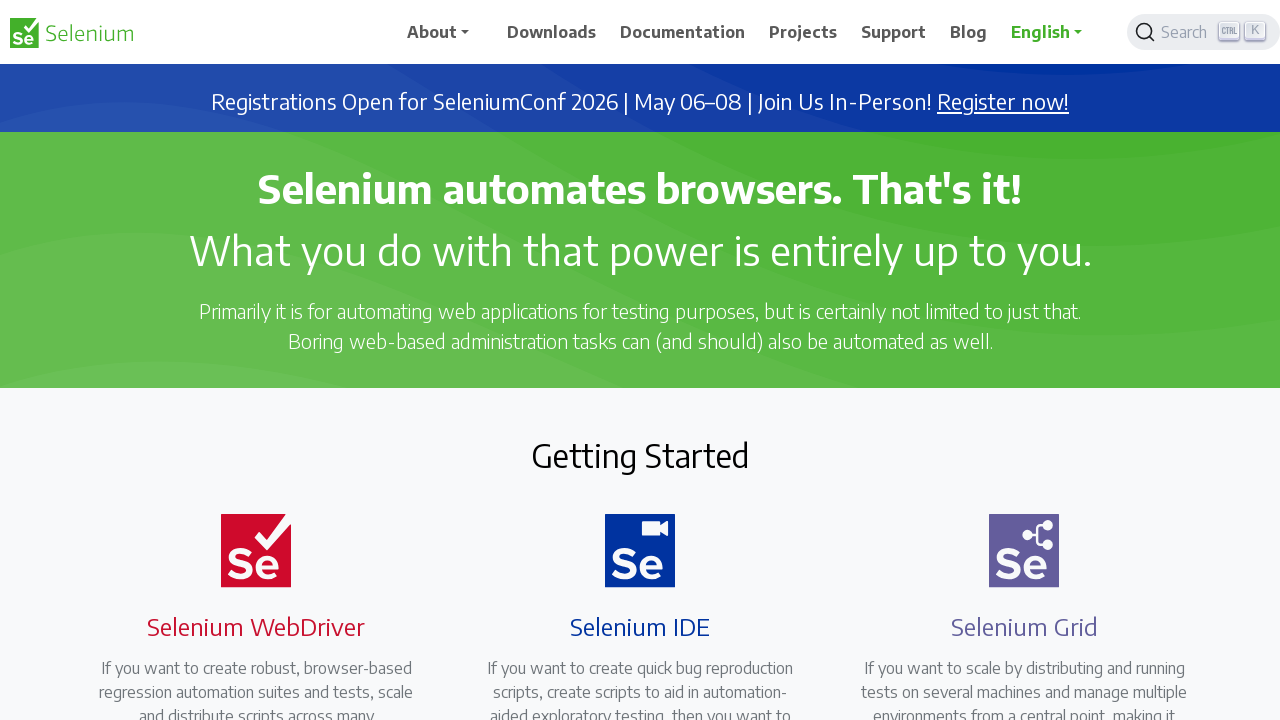

Scrolled page down to the bottom
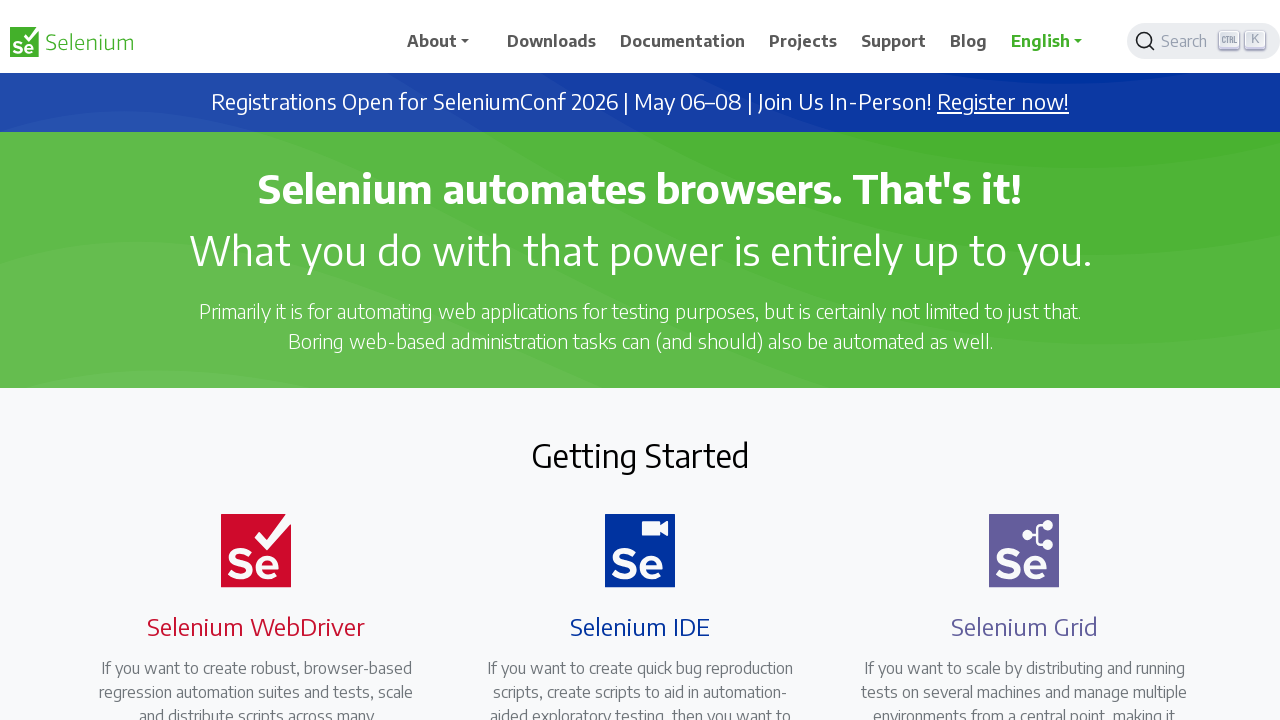

Verified copyright element at bottom is visible
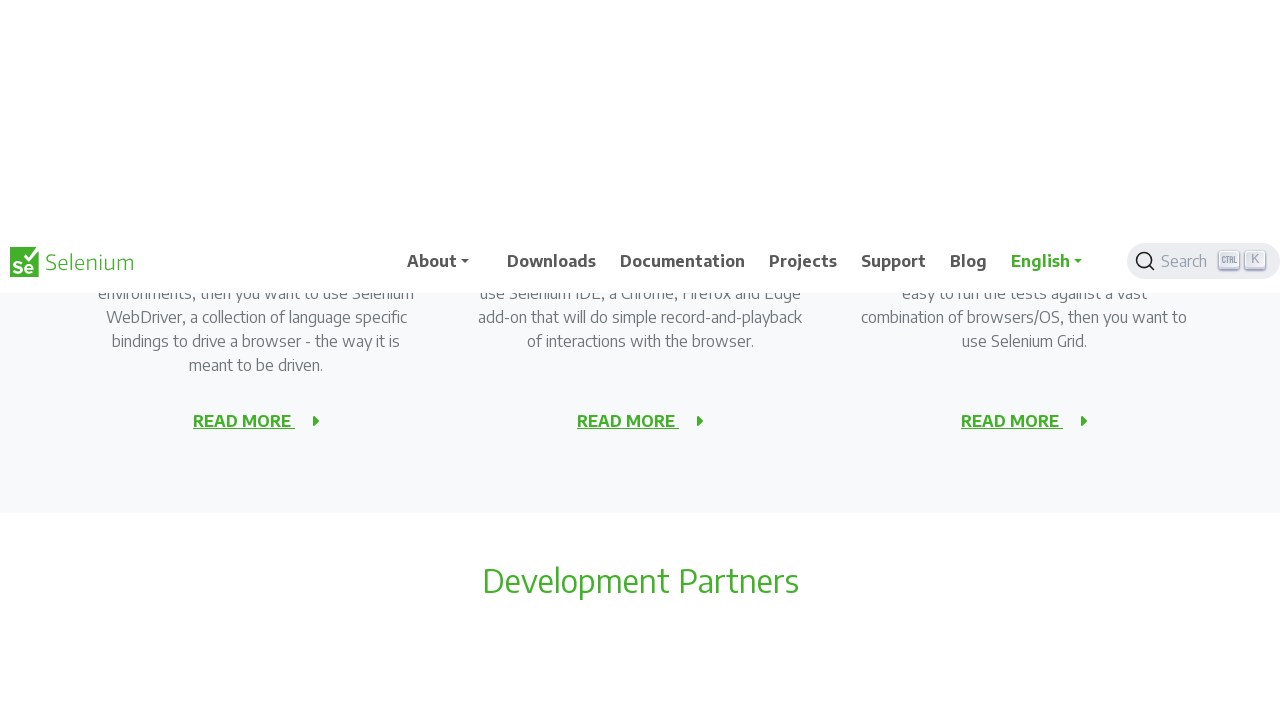

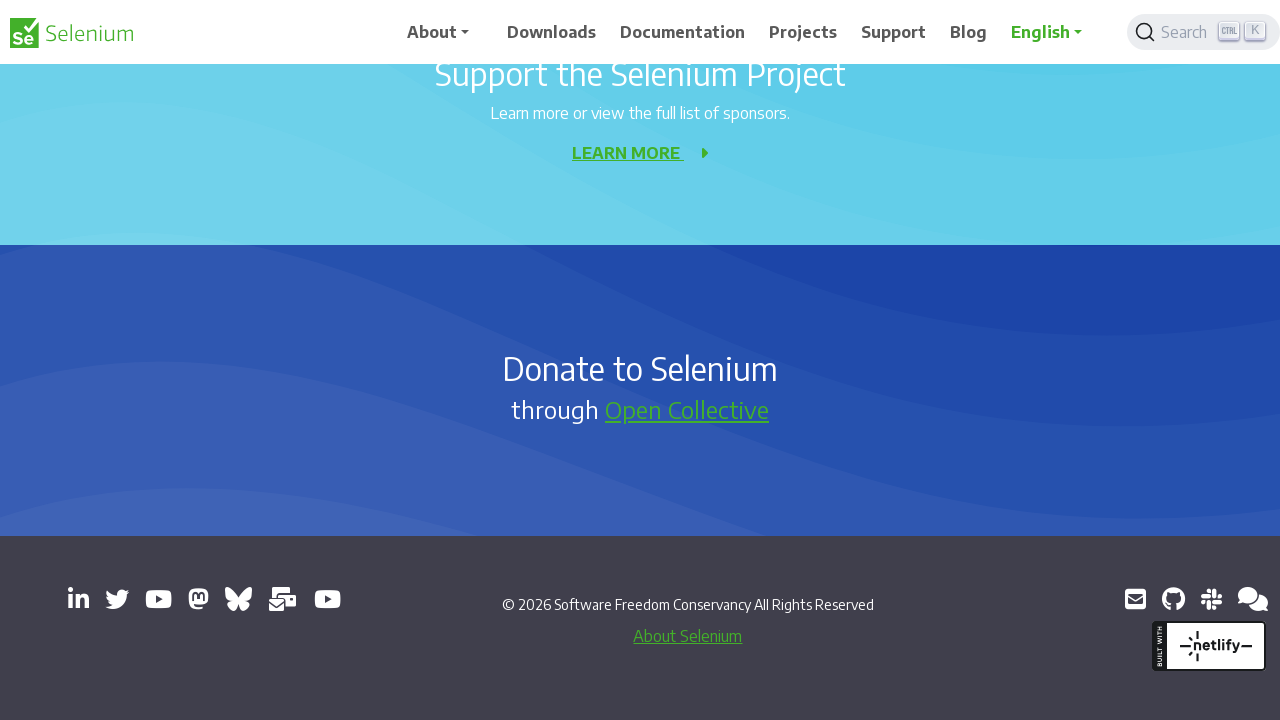